Navigates to a blog post page and verifies the main post content element loads successfully

Starting URL: https://extension765.com/blogs/soderblog/seen-read-2017

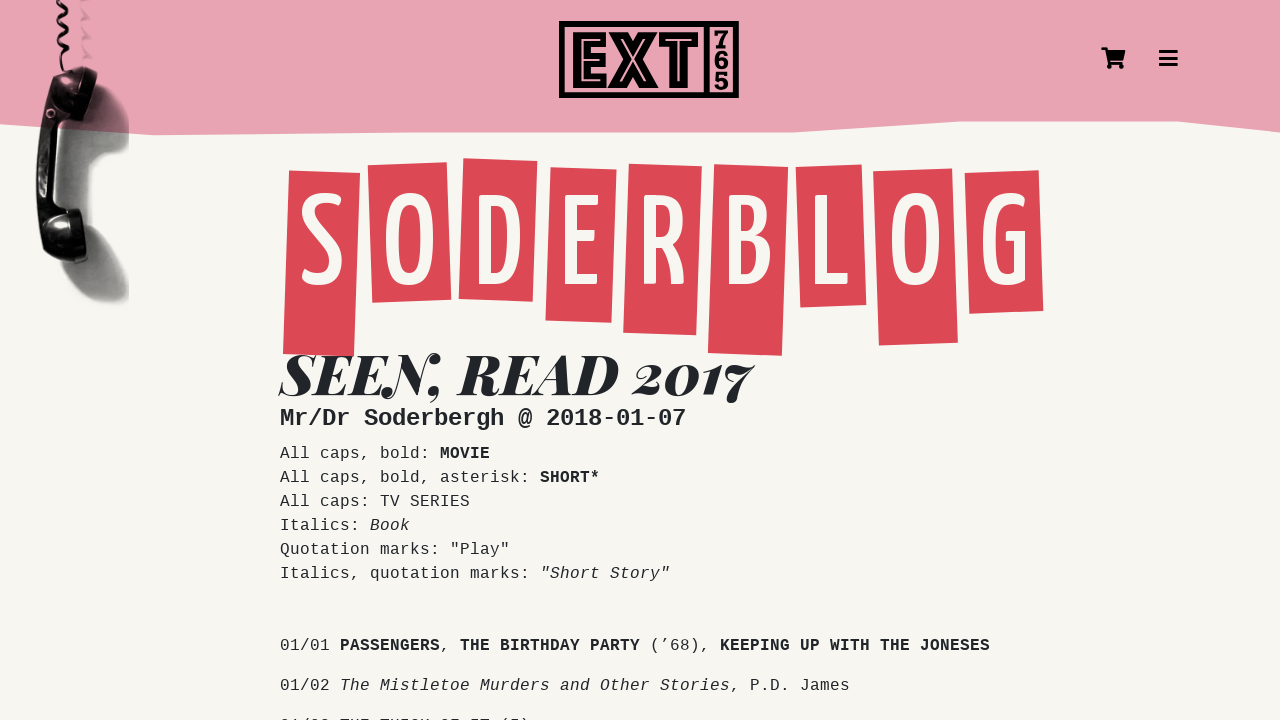

Waited for main post content element to load
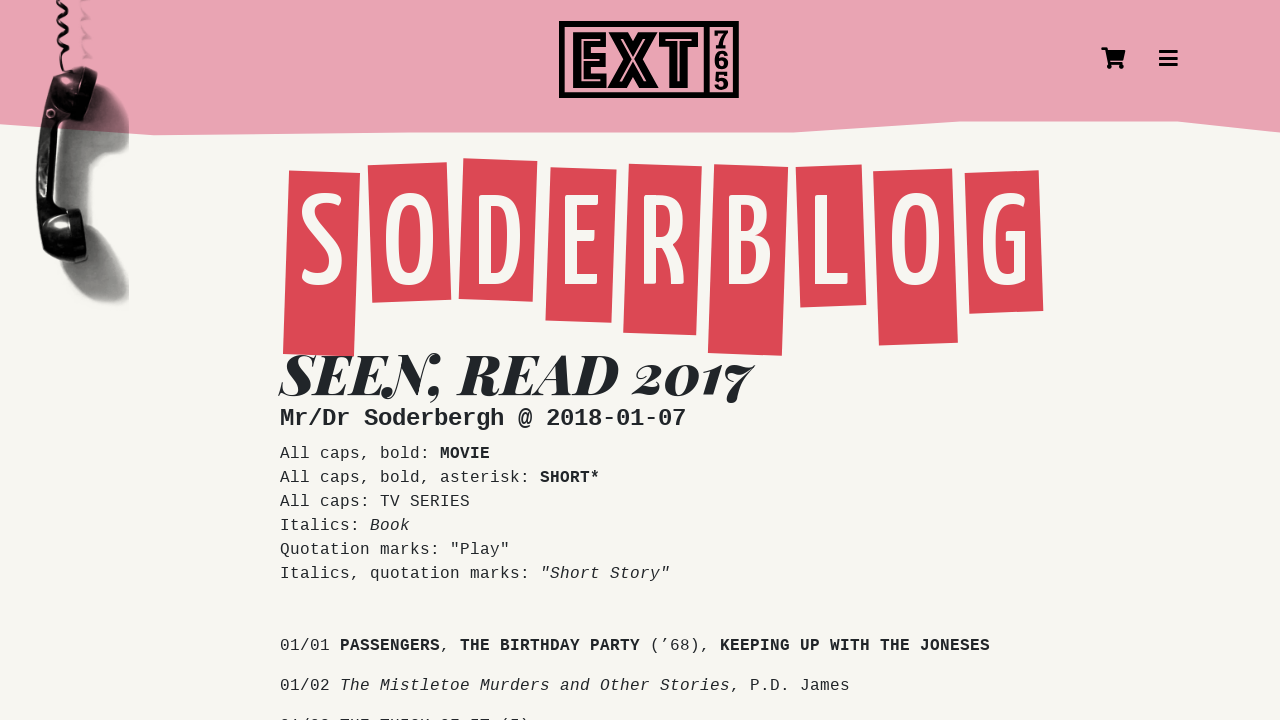

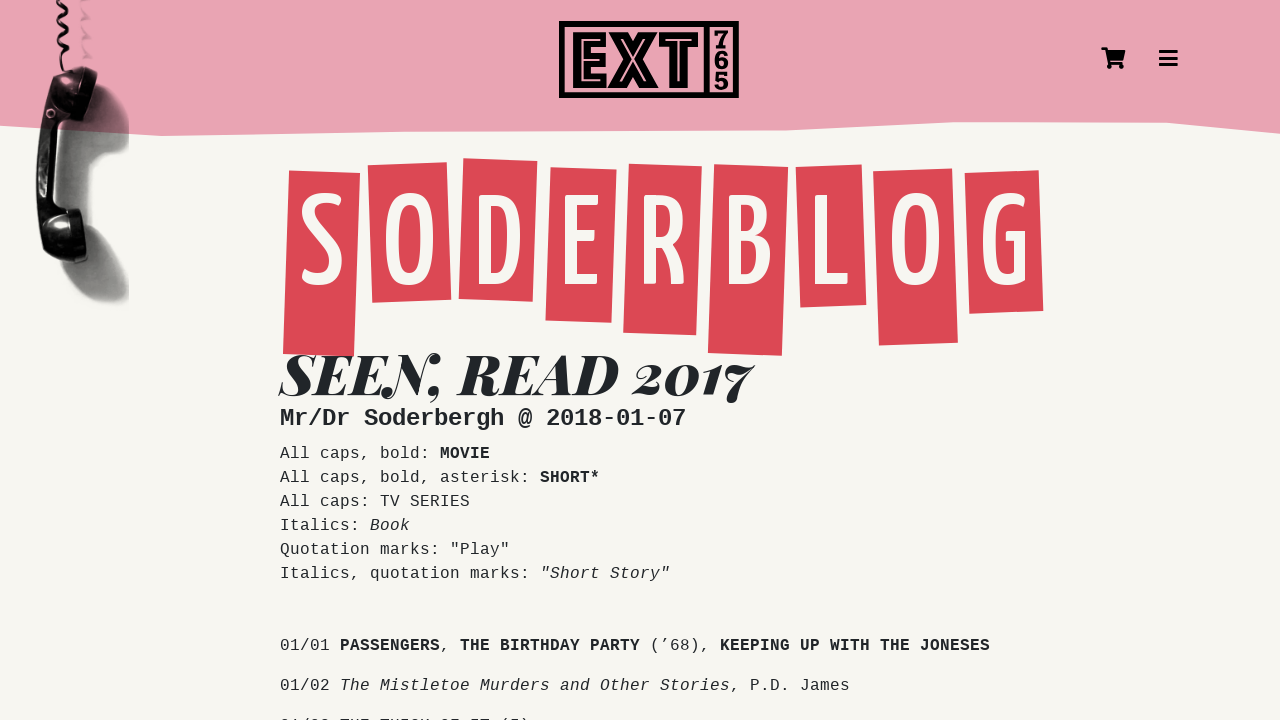